Tests TodoMVC Angular app by adding three todo items, verifying the item count, then marking each item as complete while verifying the count decreases

Starting URL: https://todomvc.com/examples/angular/dist/browser/#

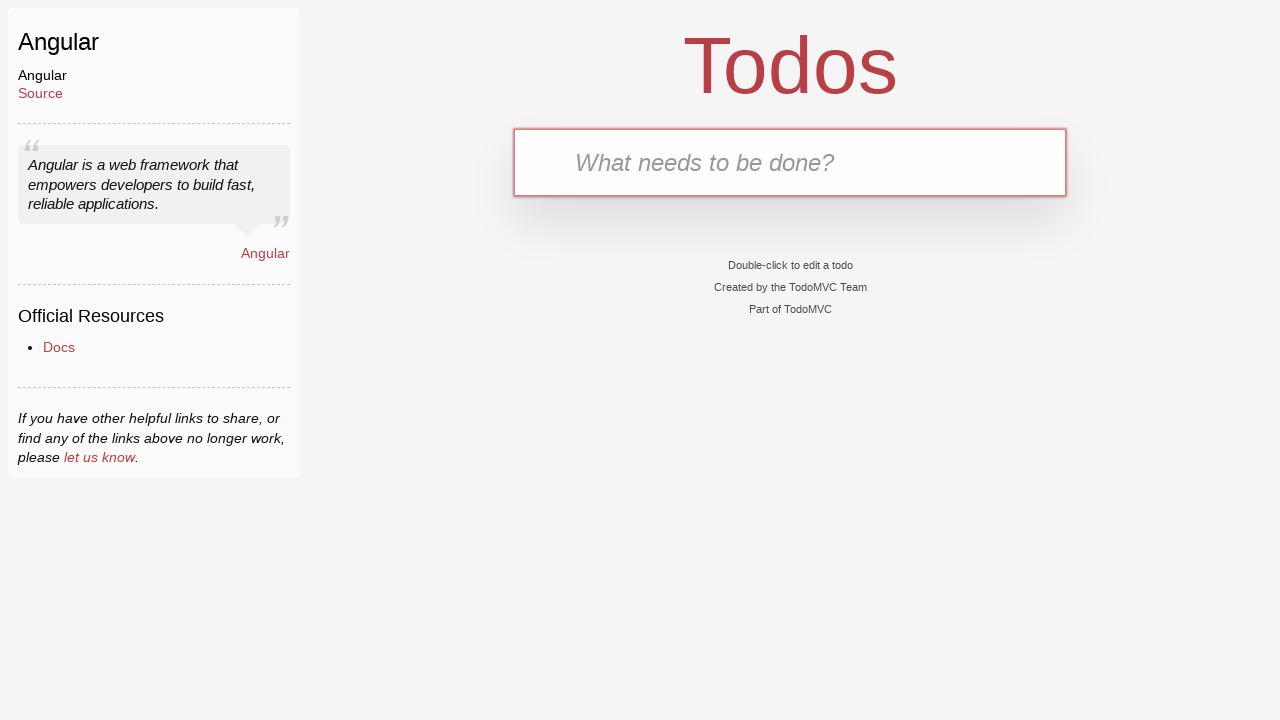

Filled new todo input with 'Complete Robot Framework Training' on input.new-todo
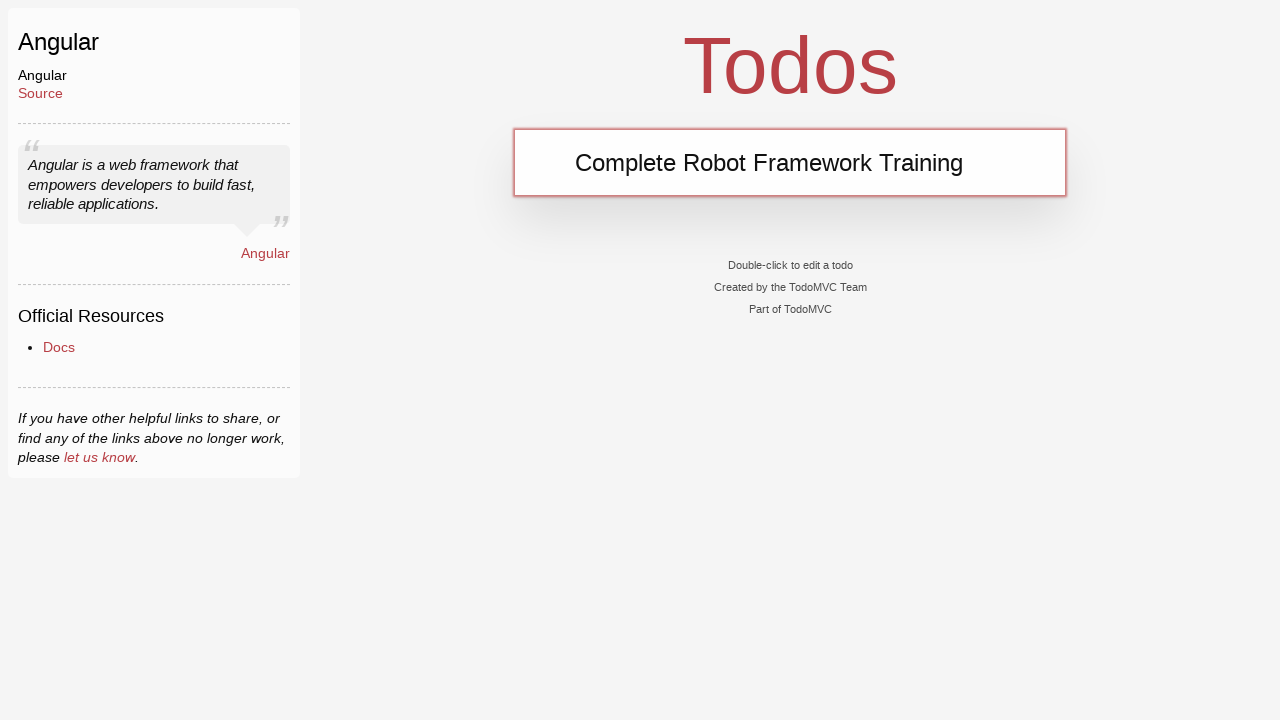

Pressed Enter to add first todo item on input.new-todo
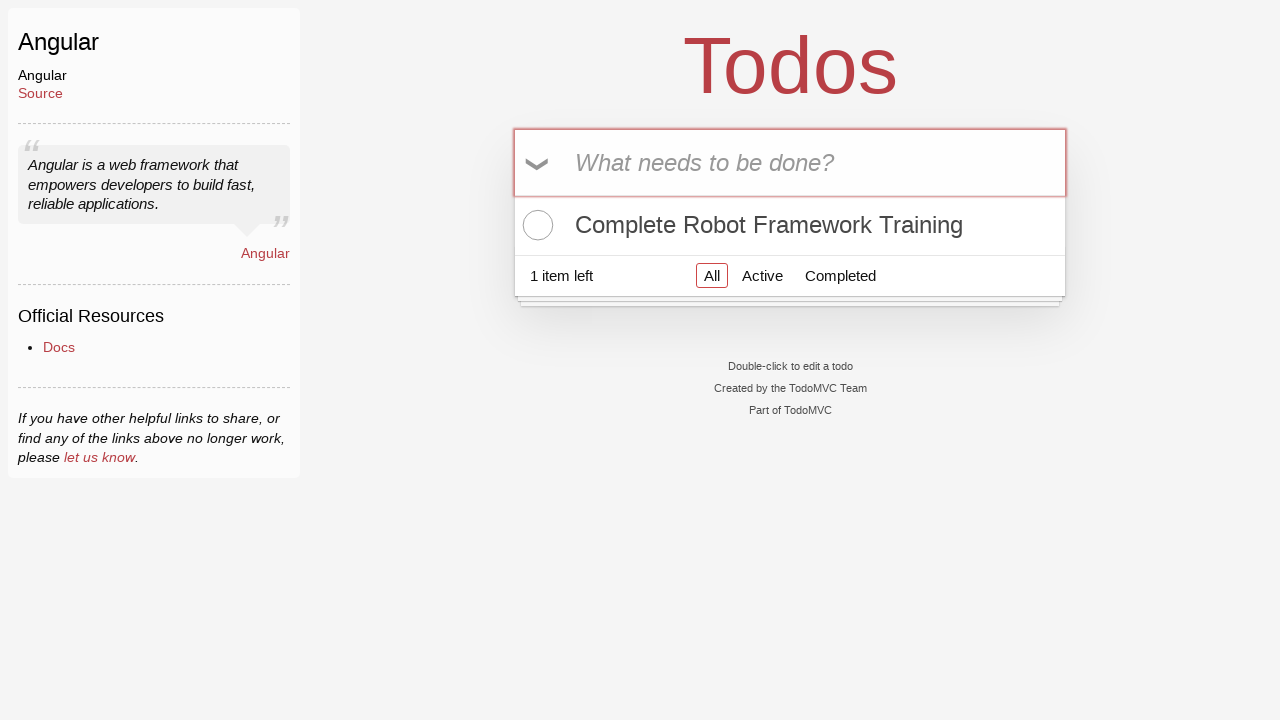

Filled new todo input with 'Write Automated Tests' on input.new-todo
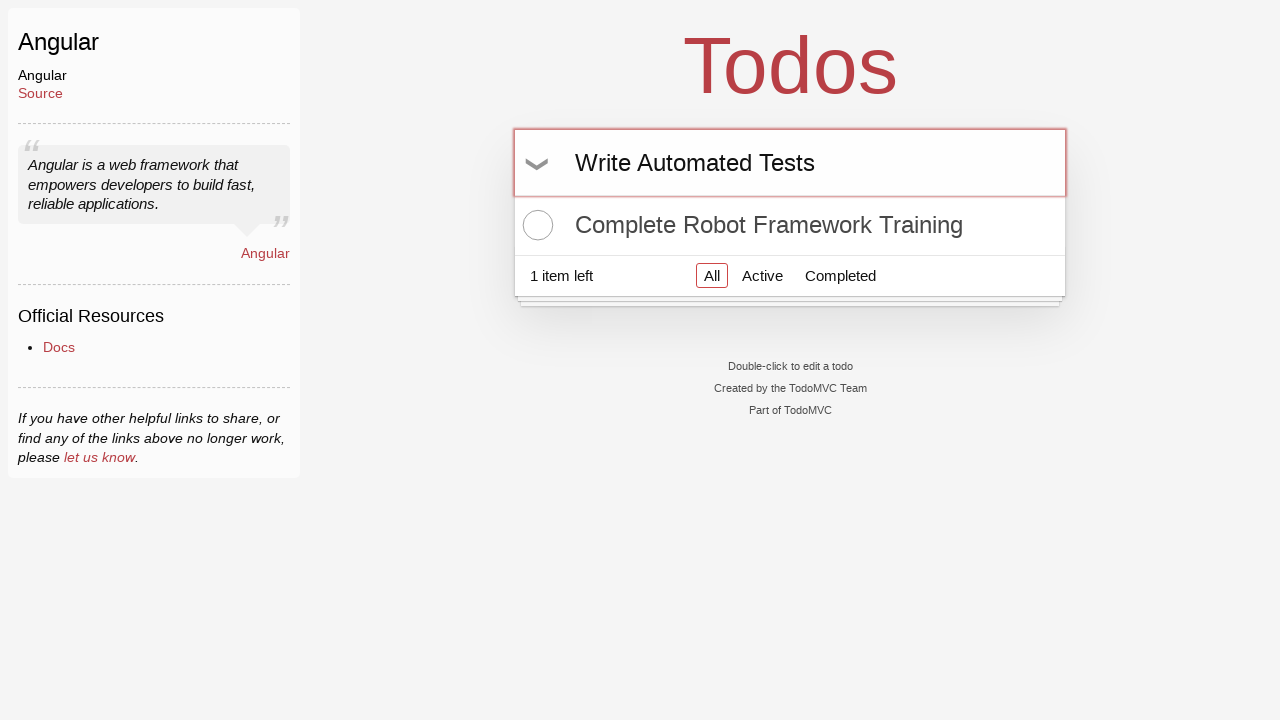

Pressed Enter to add second todo item on input.new-todo
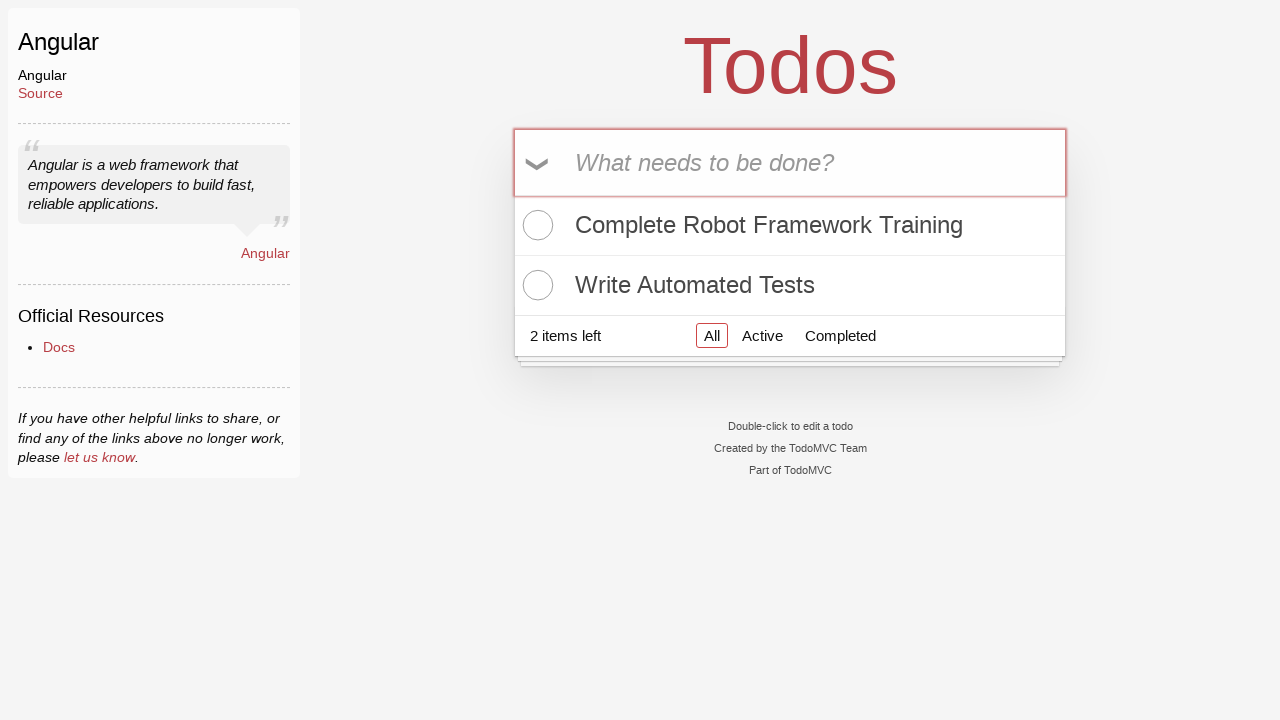

Filled new todo input with 'Take a nap' on input.new-todo
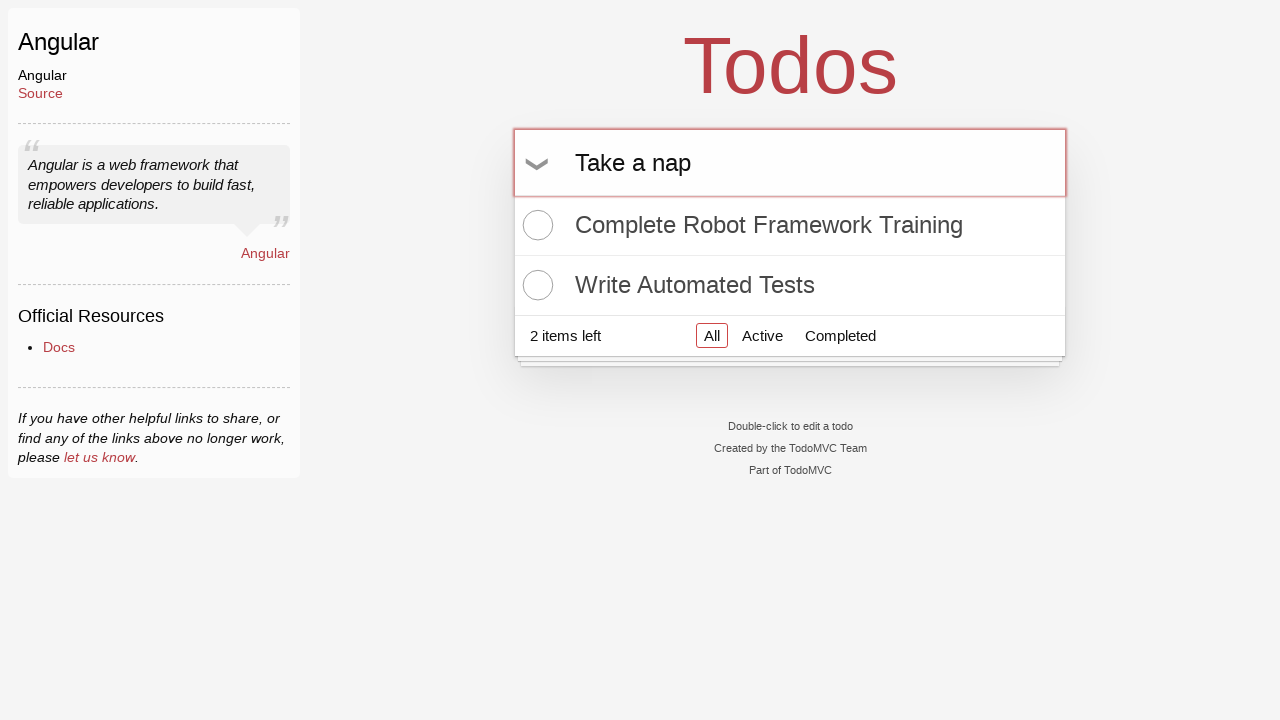

Pressed Enter to add third todo item on input.new-todo
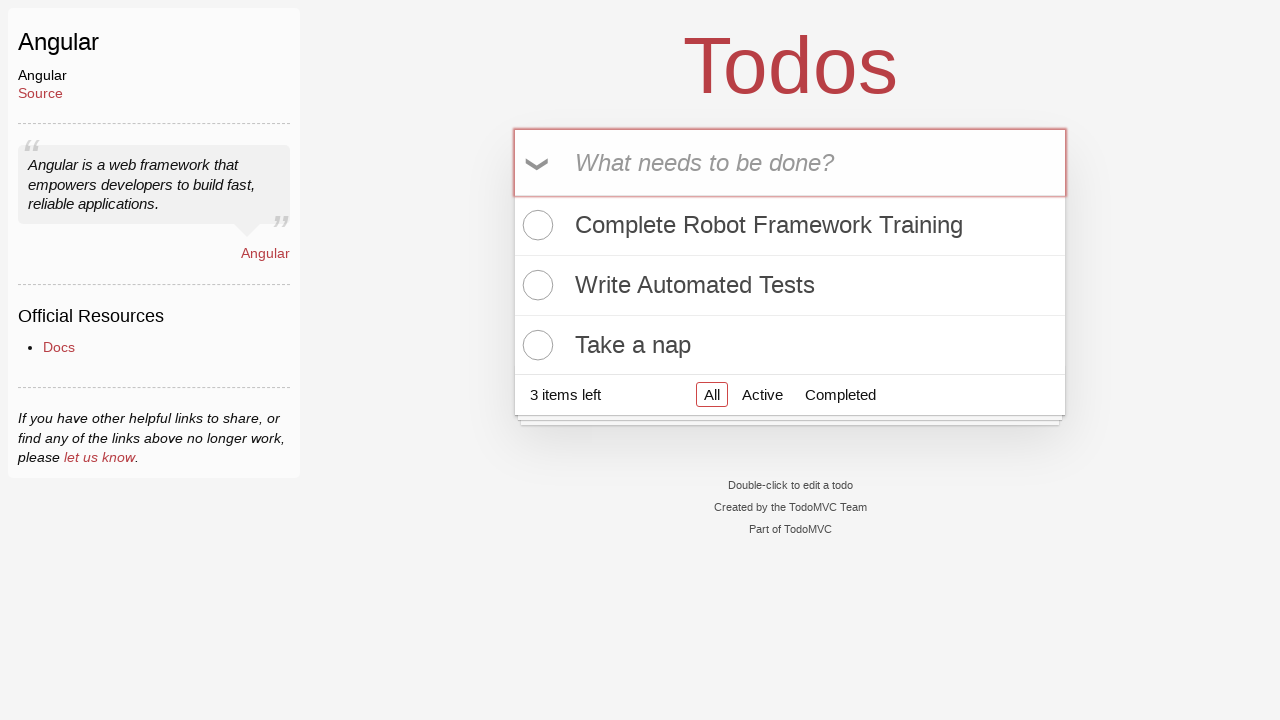

Todo count selector loaded, verifying 3 items added
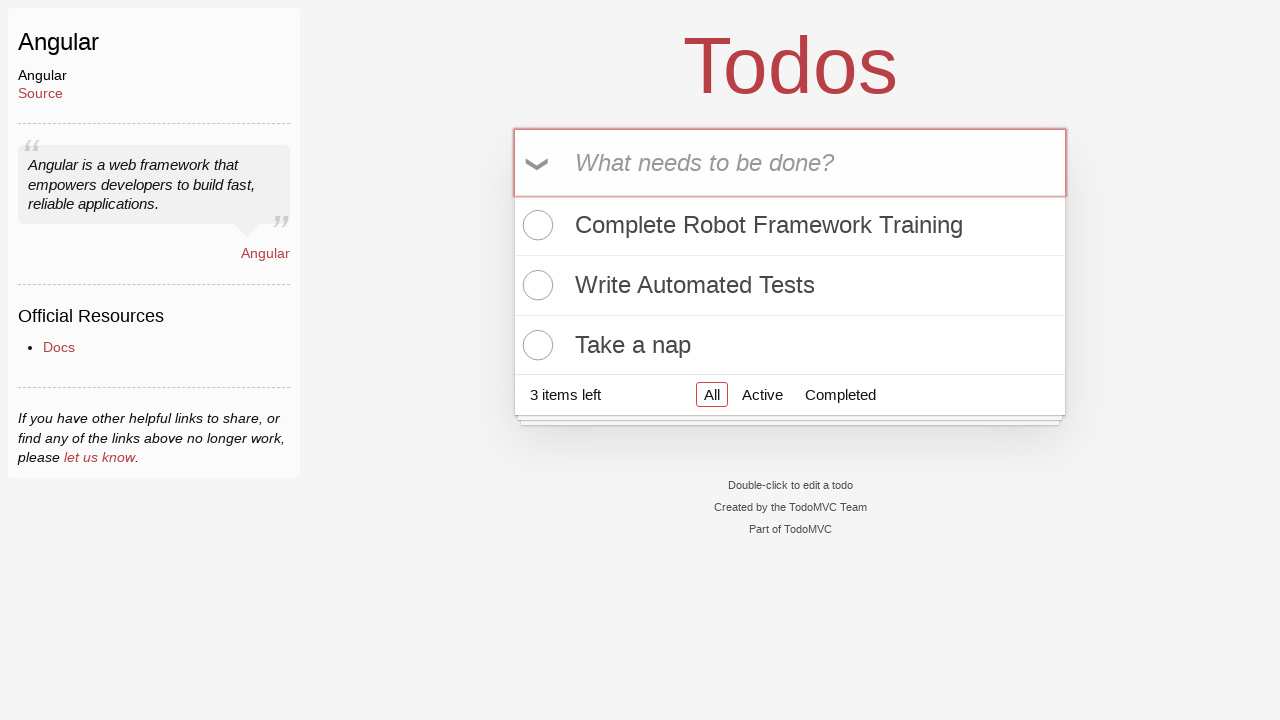

Marked 'Complete Robot Framework Training' as complete at (535, 225) on xpath=//label[contains(text(), 'Complete Robot Framework Training')]/../input[@t
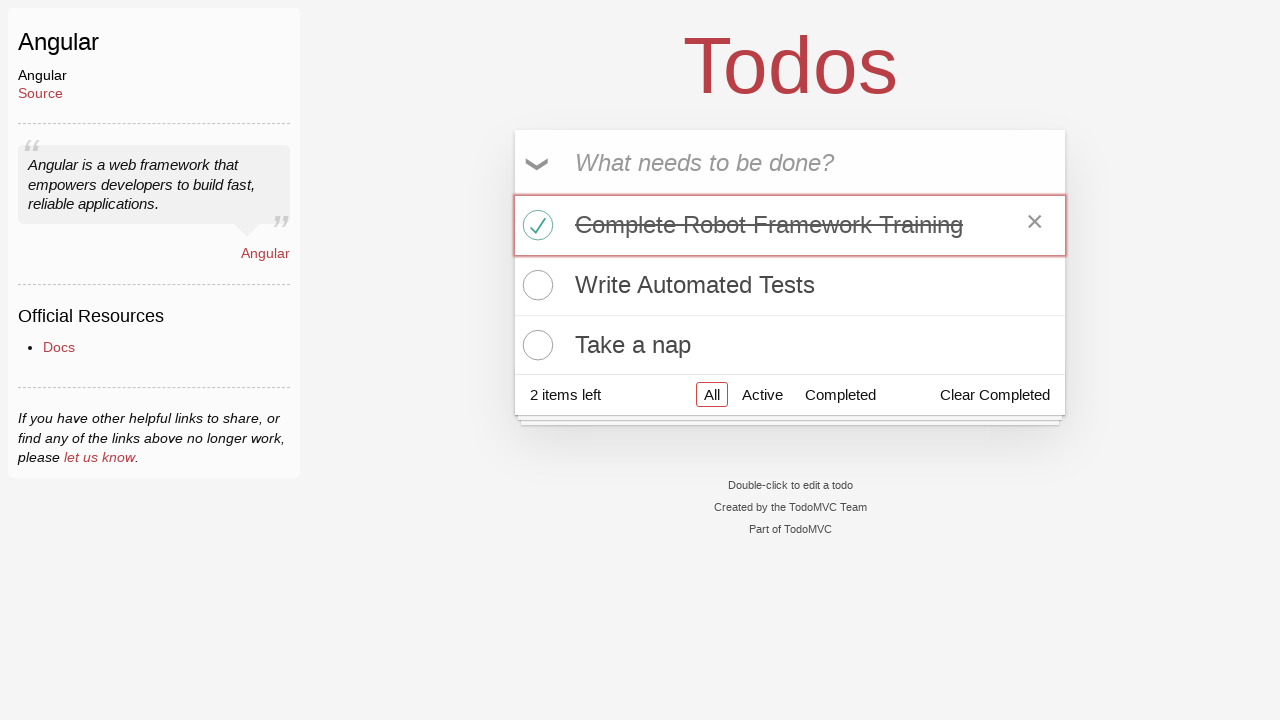

Marked 'Write Automated Tests' as complete at (535, 285) on xpath=//label[contains(text(), 'Write Automated Tests')]/../input[@type='checkbo
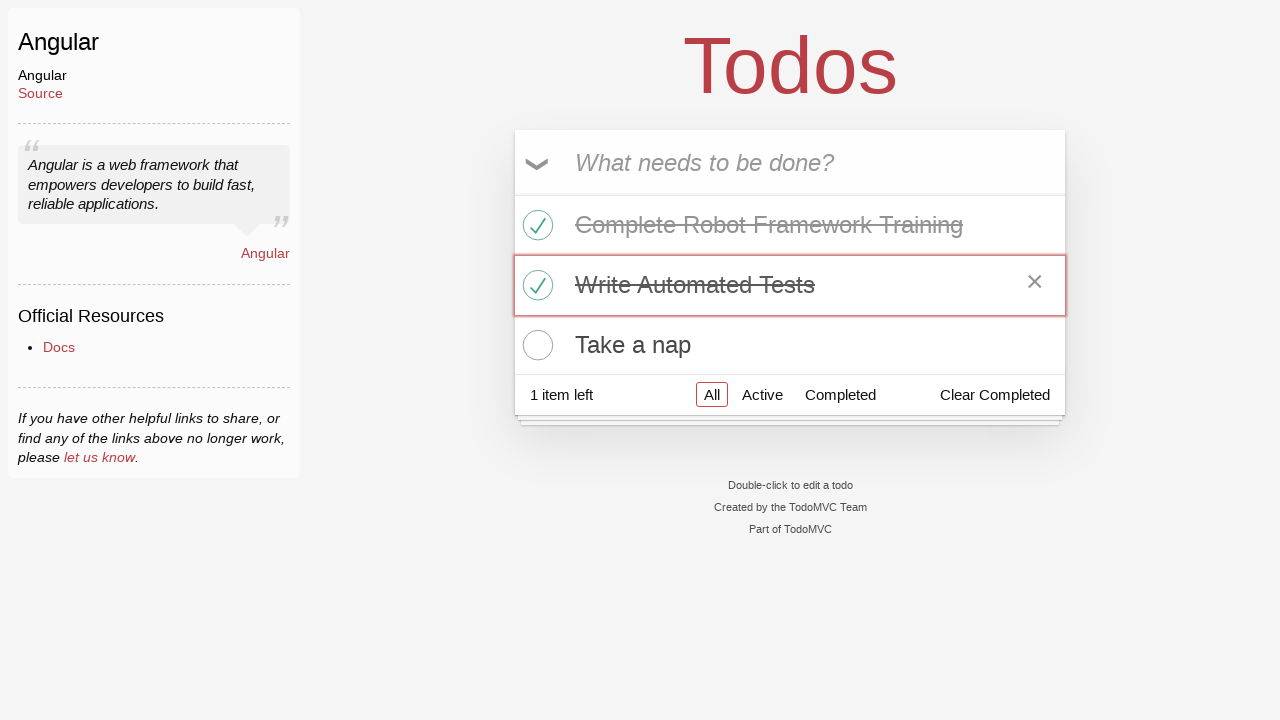

Marked 'Take a nap' as complete at (535, 345) on xpath=//label[contains(text(), 'Take a nap')]/../input[@type='checkbox']
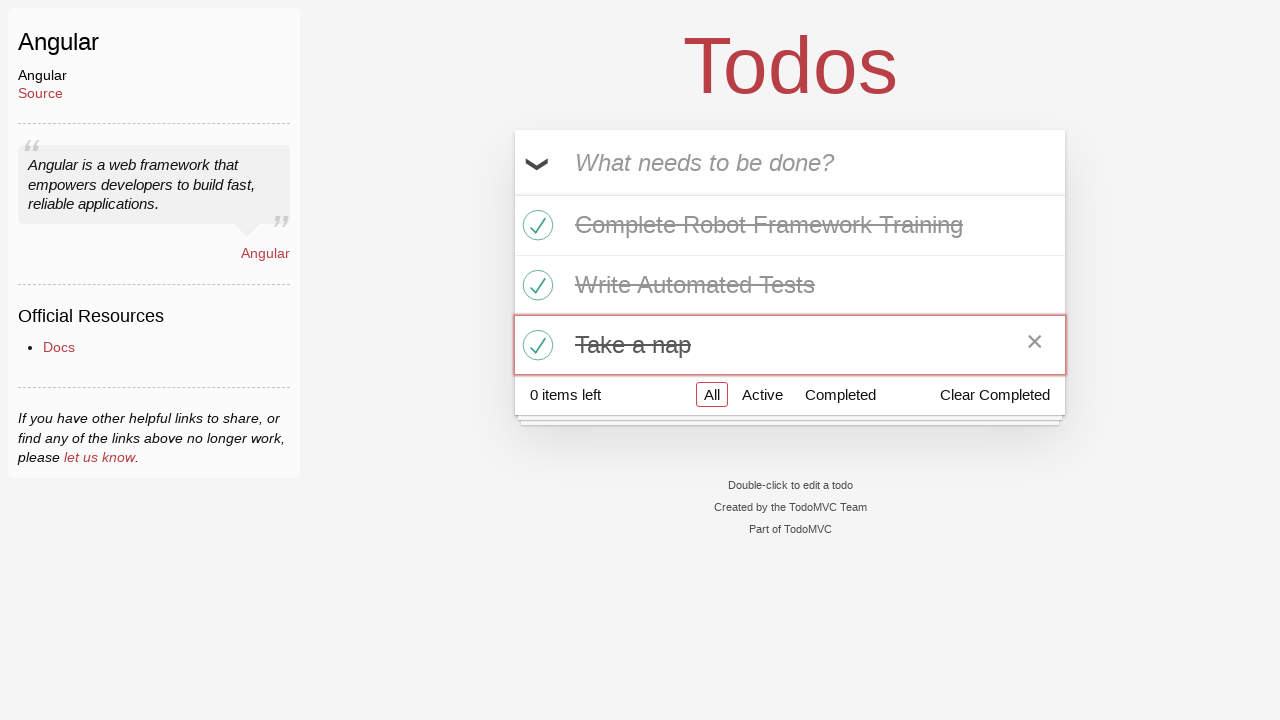

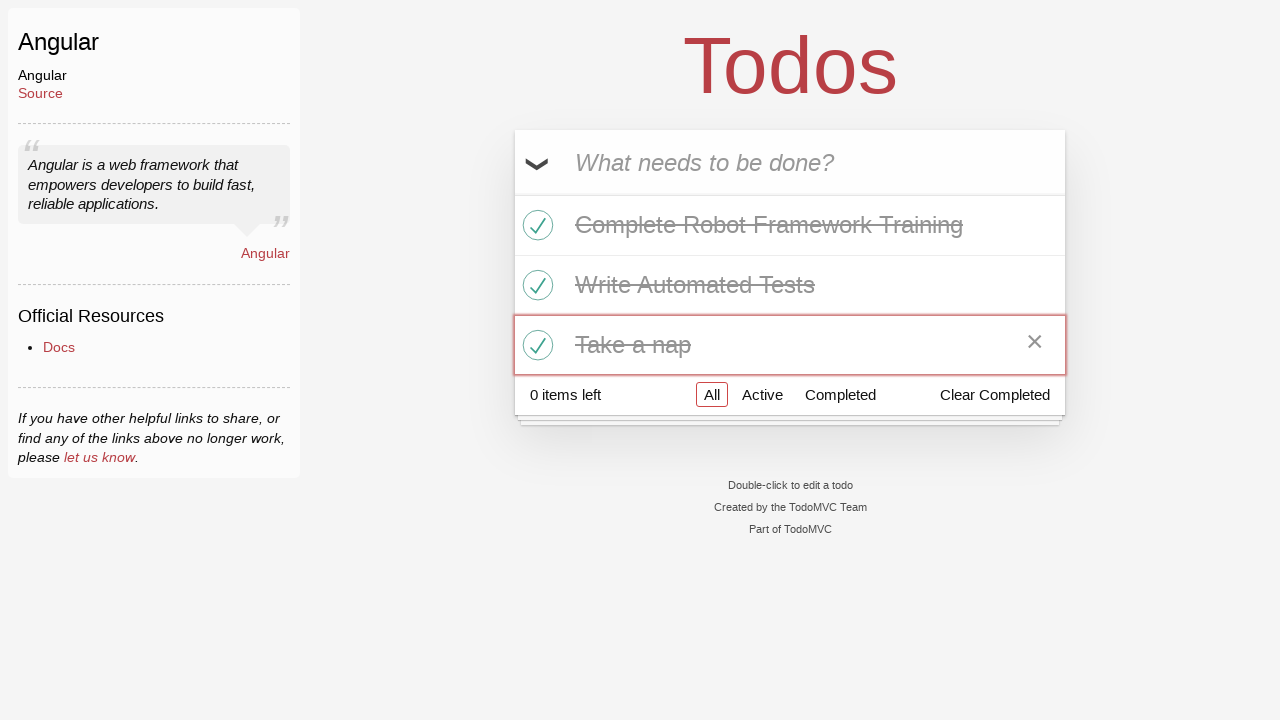